Tests a prompt alert by clicking the prompt button, entering text in the prompt dialog, and verifying the entered text is displayed

Starting URL: https://demoqa.com/alerts

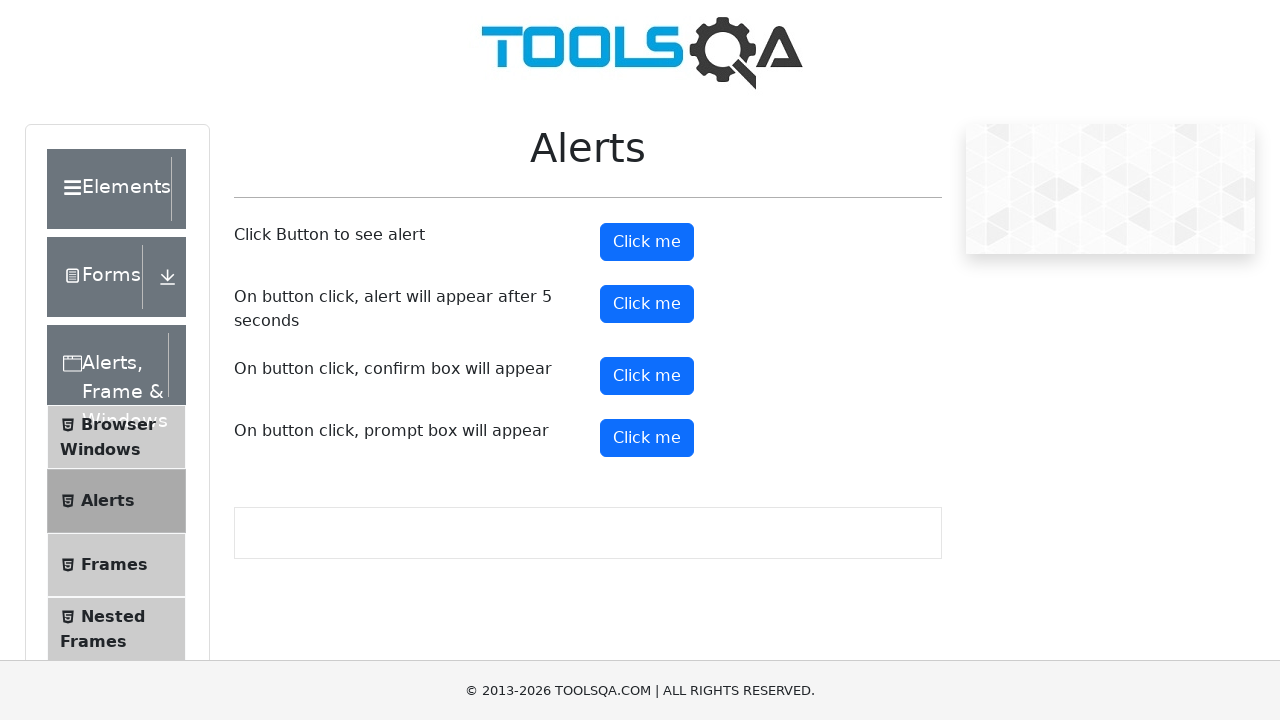

Set up dialog handler to accept prompt with text 'This is a test'
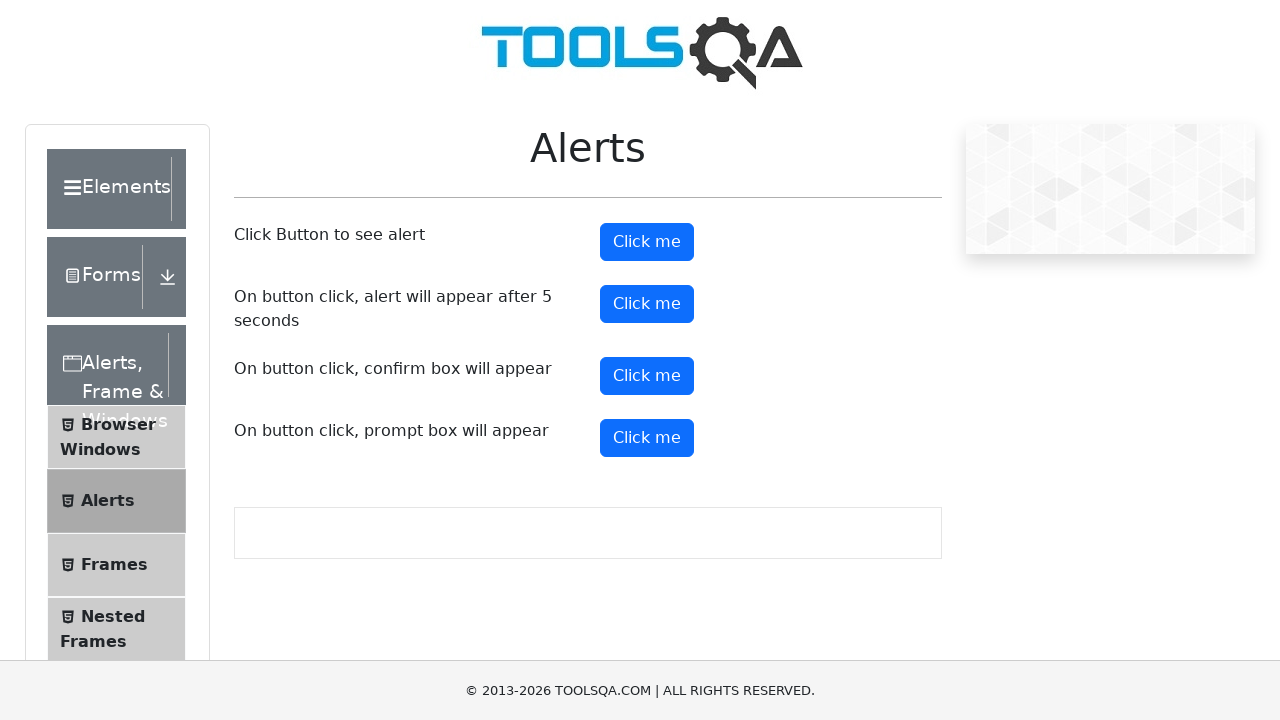

Clicked the prompt button to trigger prompt alert at (647, 438) on #promtButton
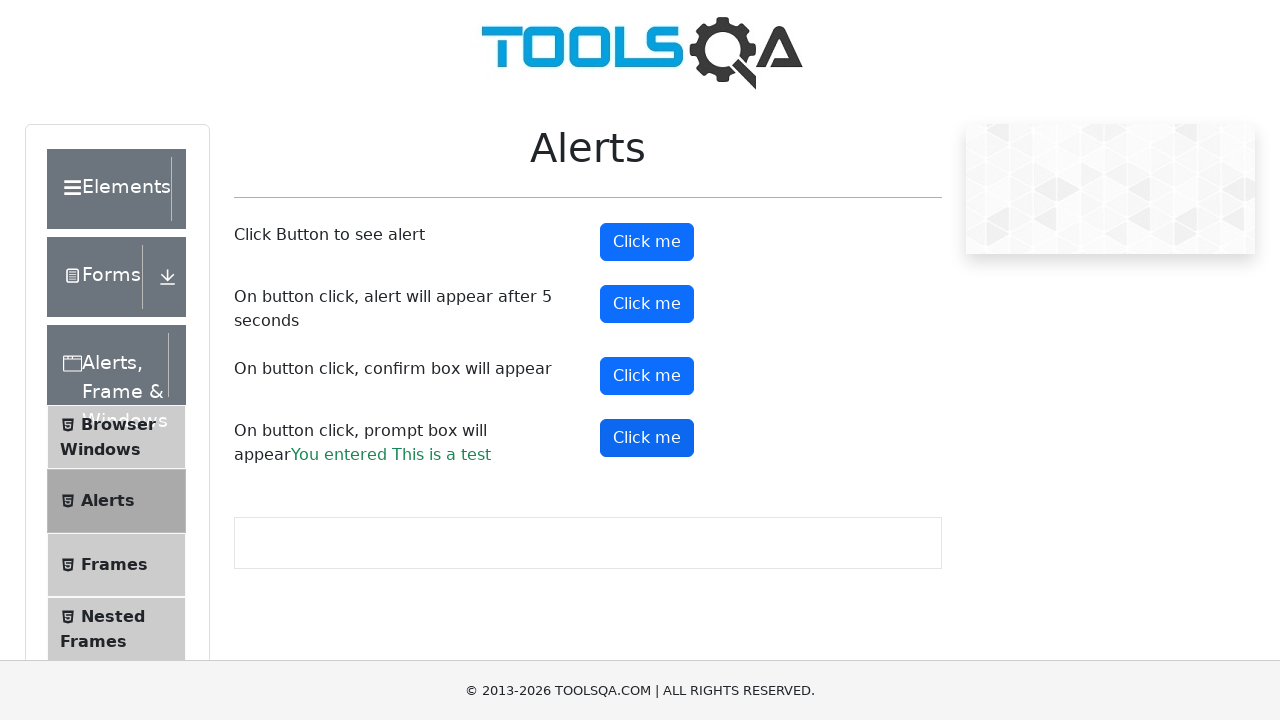

Prompt result message appeared on page
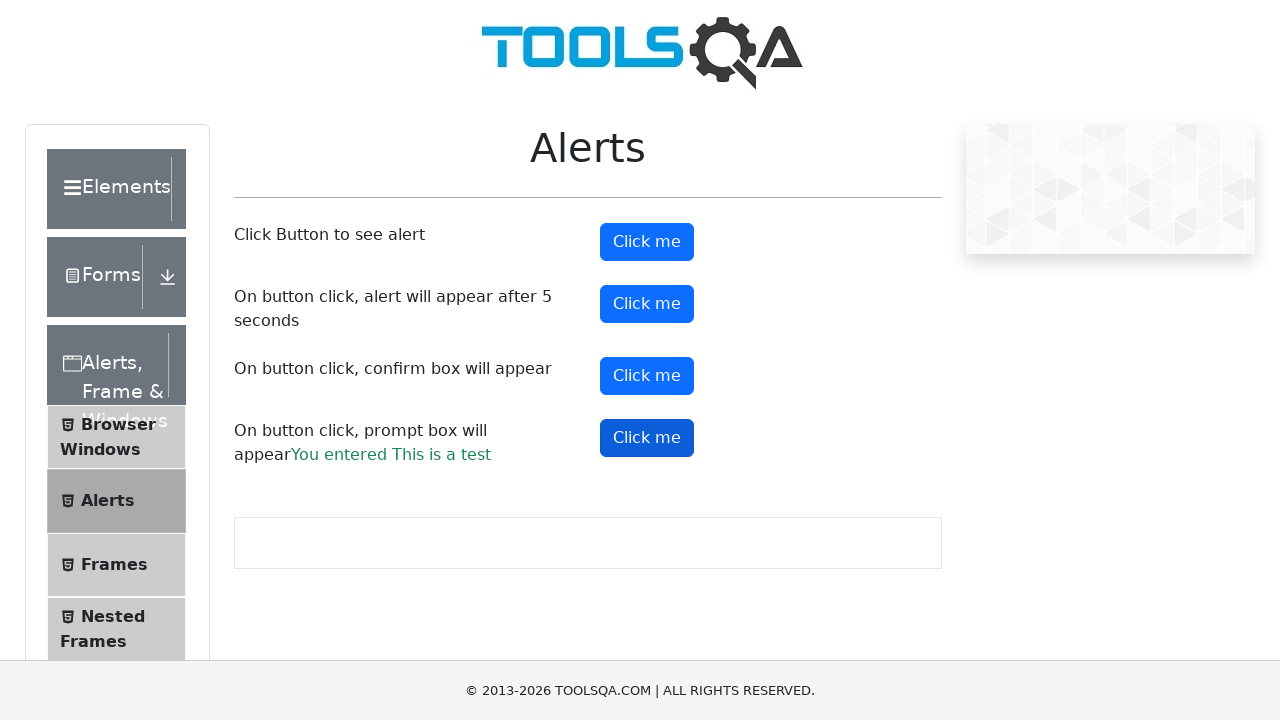

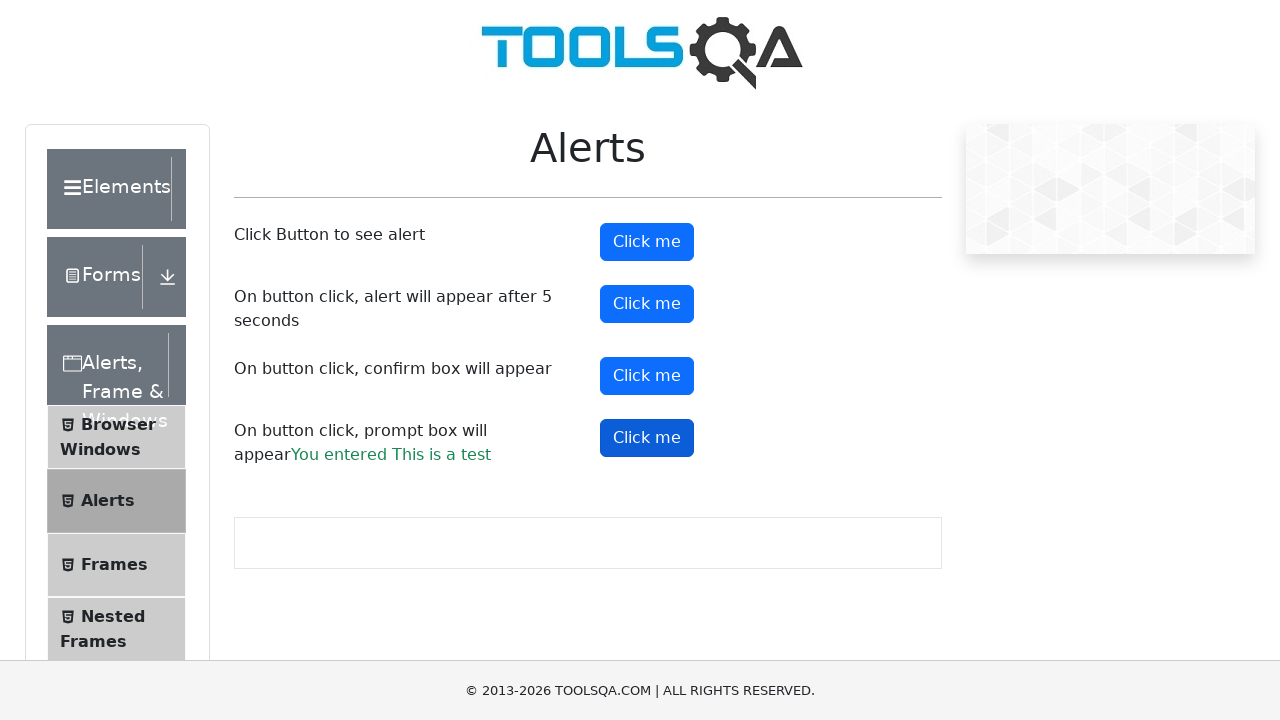